Tests web tables functionality by adding a new record, editing it, searching for it, and then deleting it.

Starting URL: https://demoqa.com/

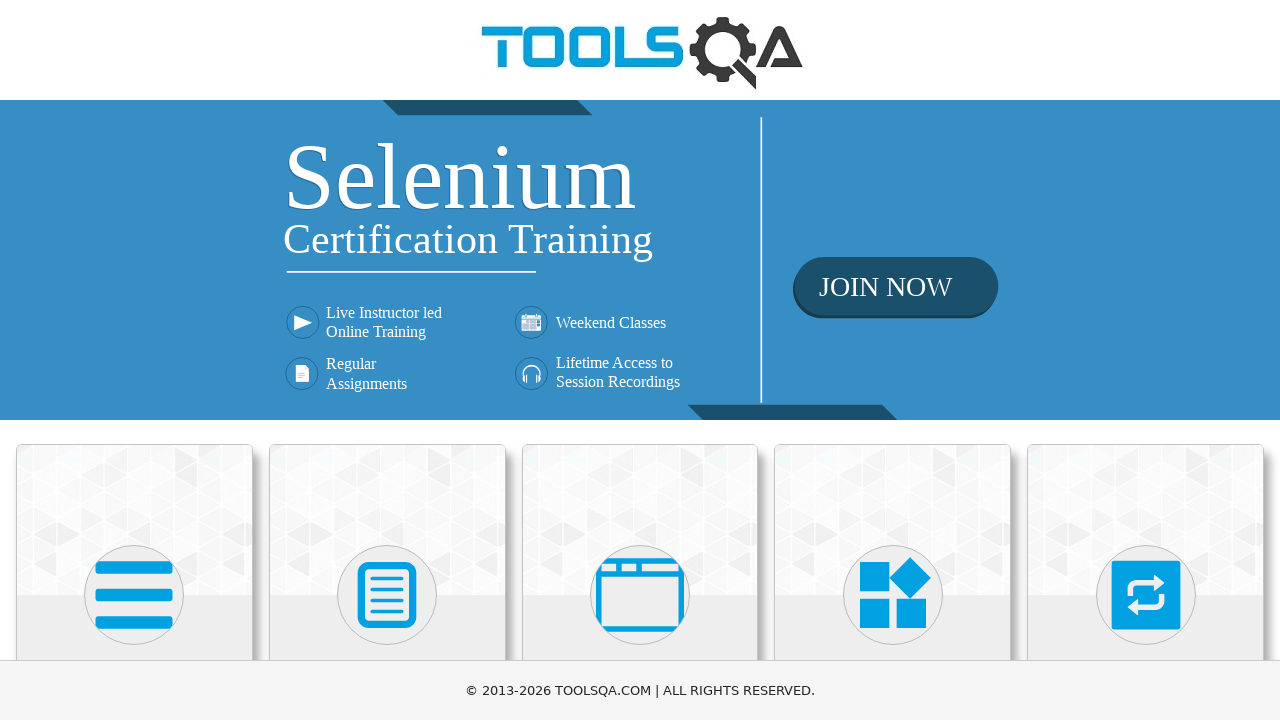

Clicked on Elements card on landing page at (134, 360) on text=Elements
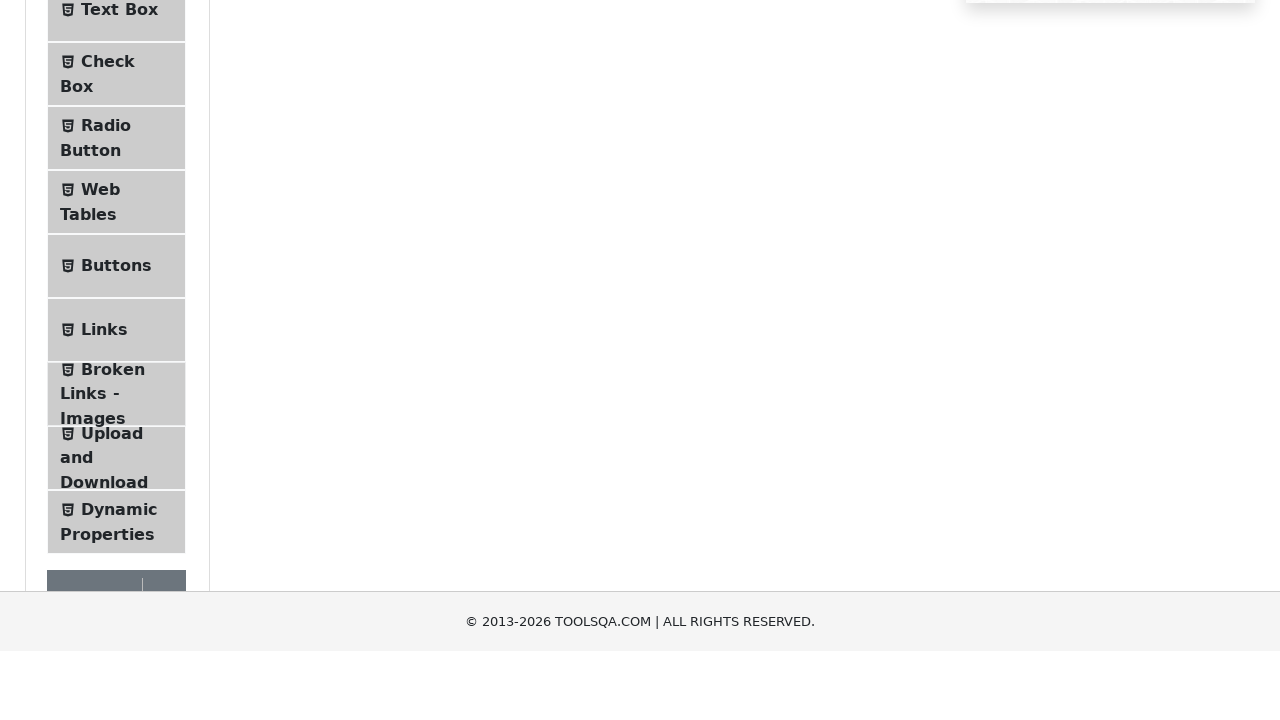

Clicked on Web Tables menu item at (100, 440) on text=Web Tables
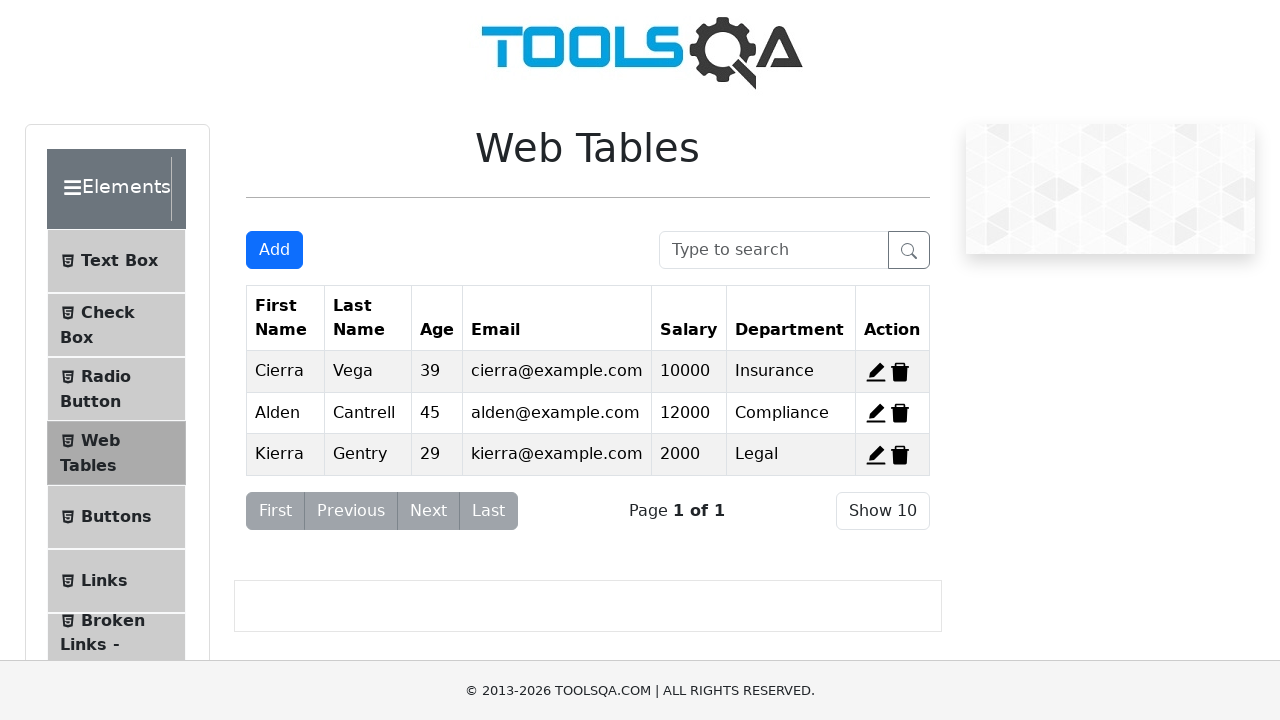

Clicked Add button to open registration form at (274, 250) on #addNewRecordButton
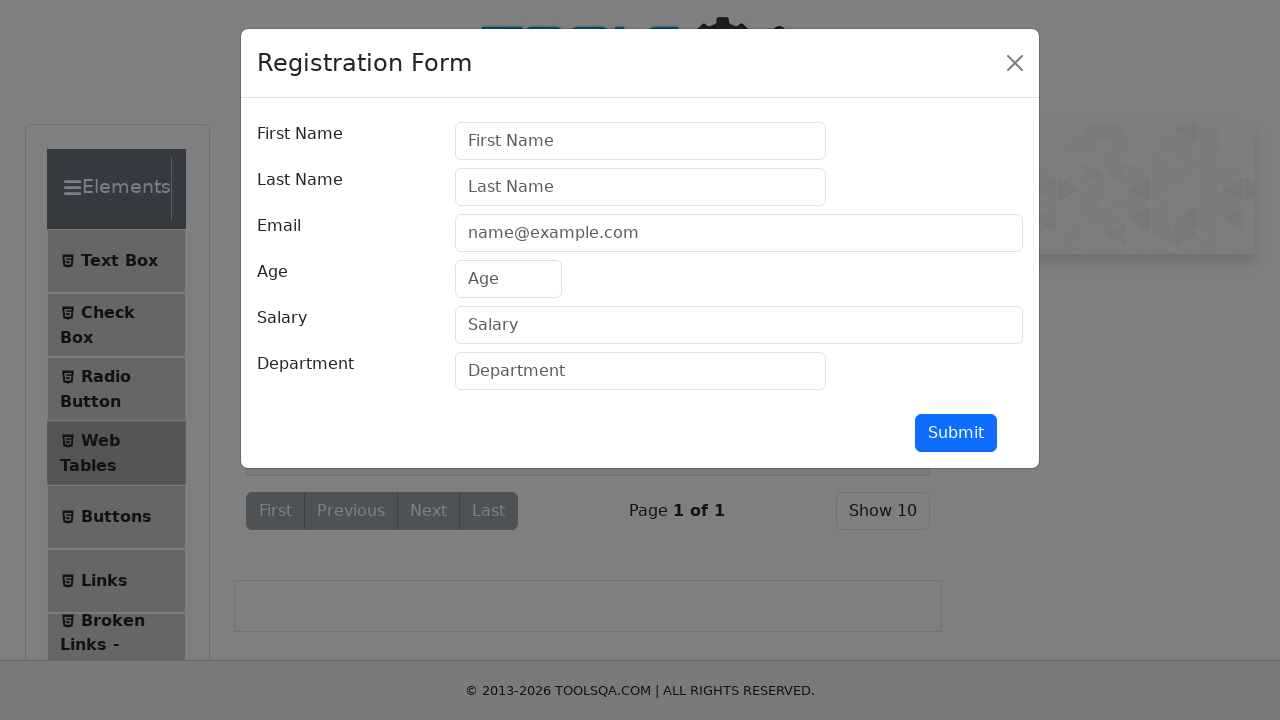

Filled first name field with 'Nikita' on #firstName
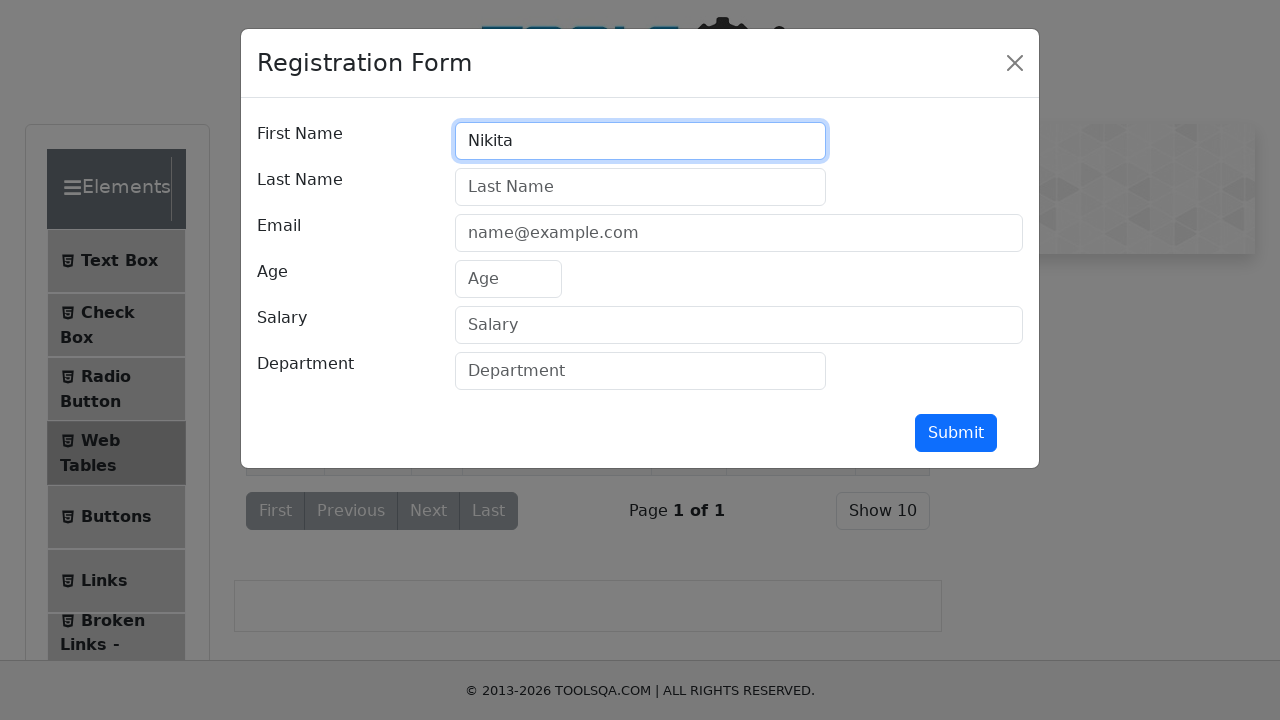

Filled last name field with 'Petrov' on #lastName
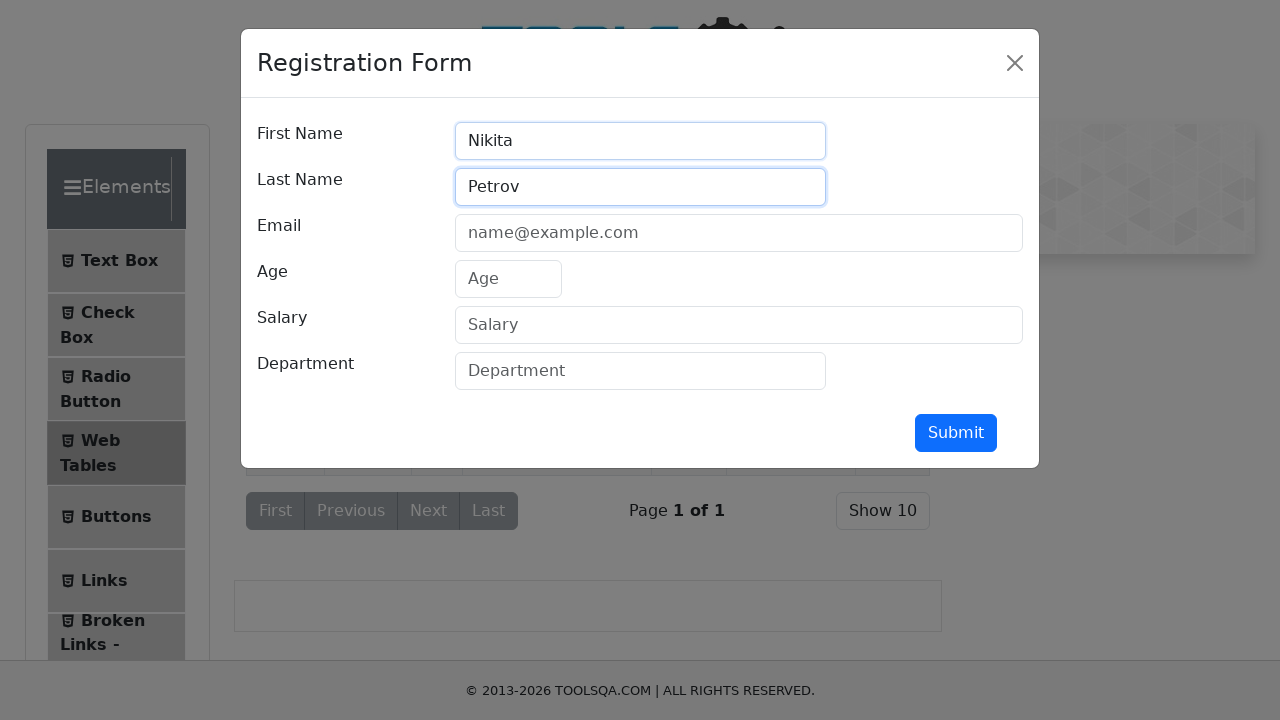

Filled email field with 'nikita.petrov@example.com' on #userEmail
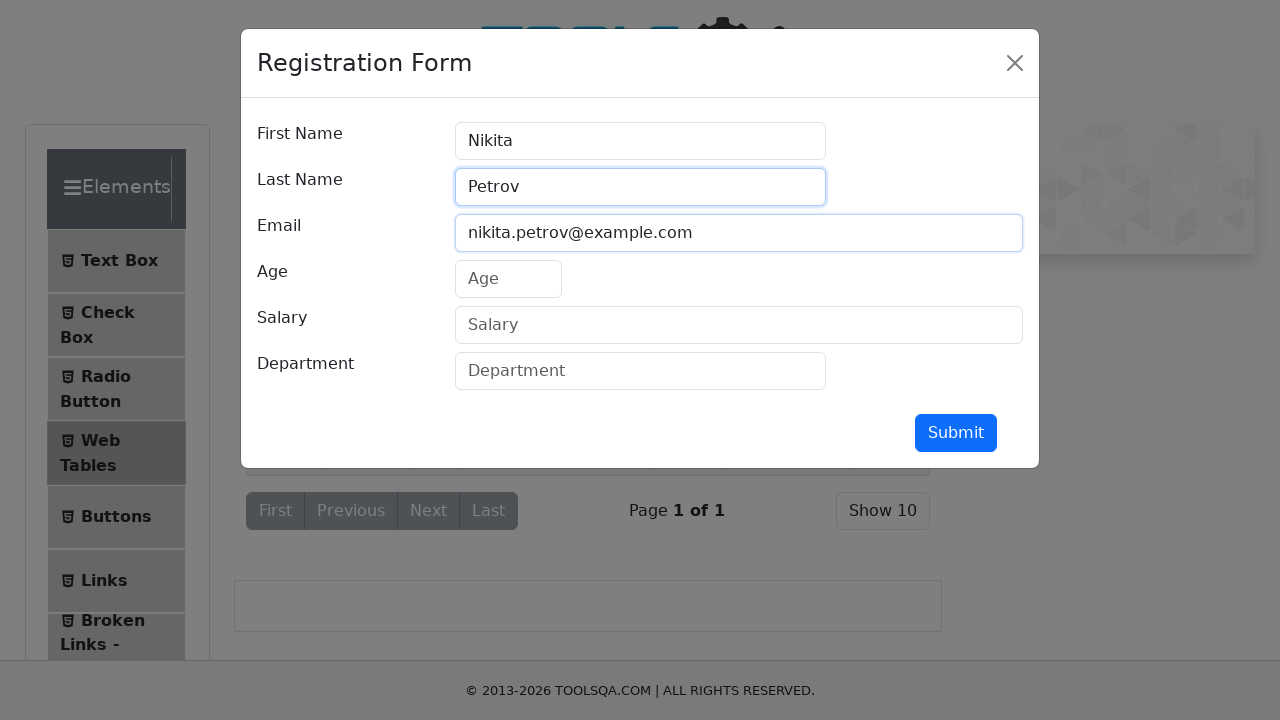

Filled age field with '28' on #age
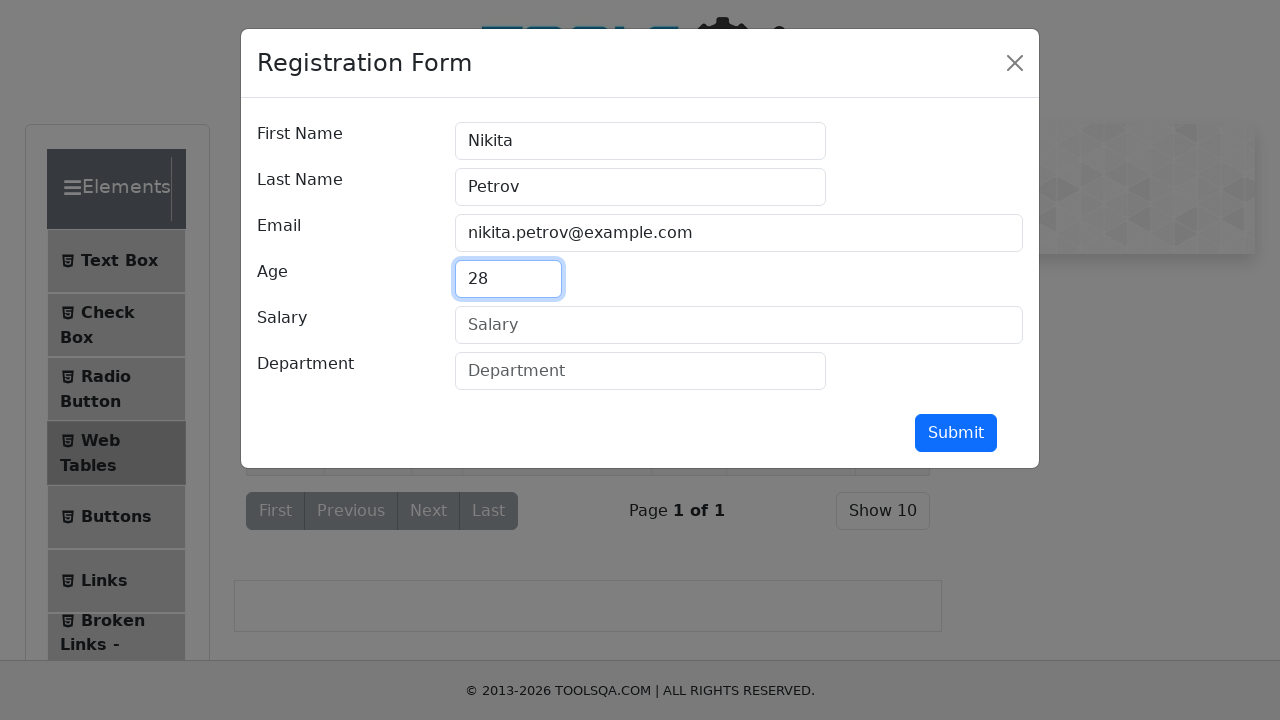

Filled salary field with '50000' on #salary
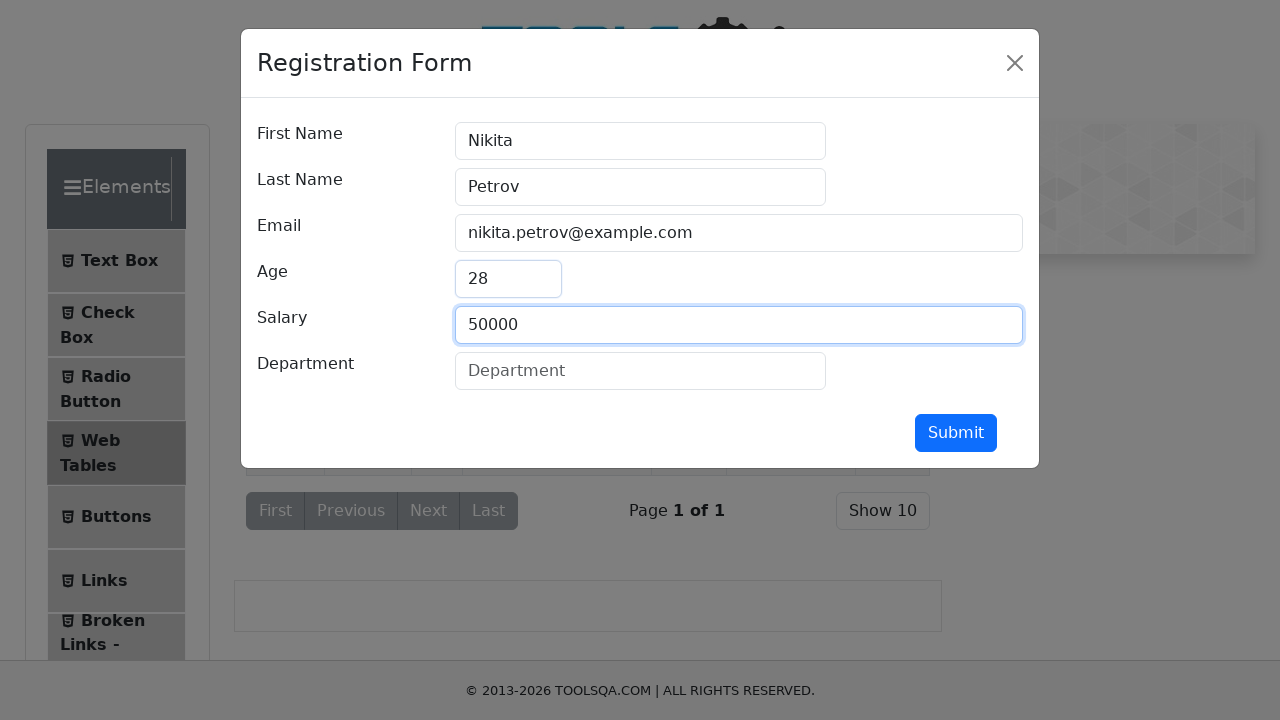

Filled department field with 'Engineering' on #department
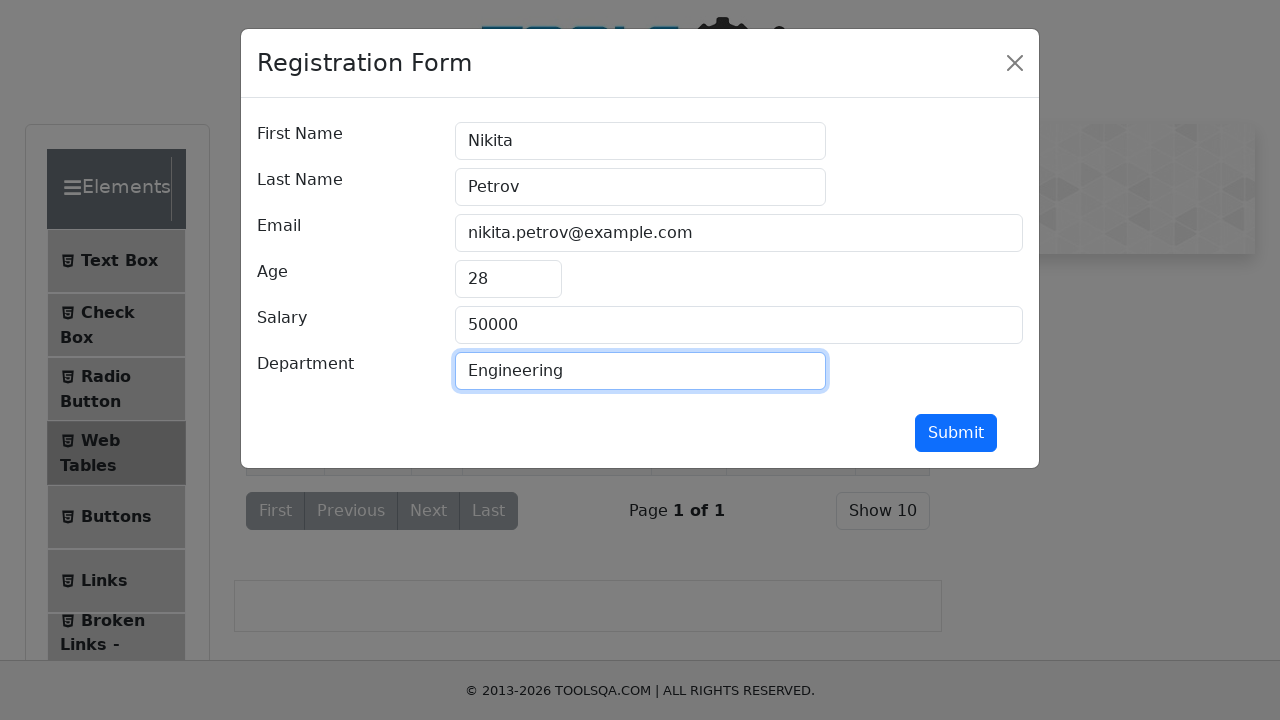

Clicked submit button to add new record at (956, 433) on #submit
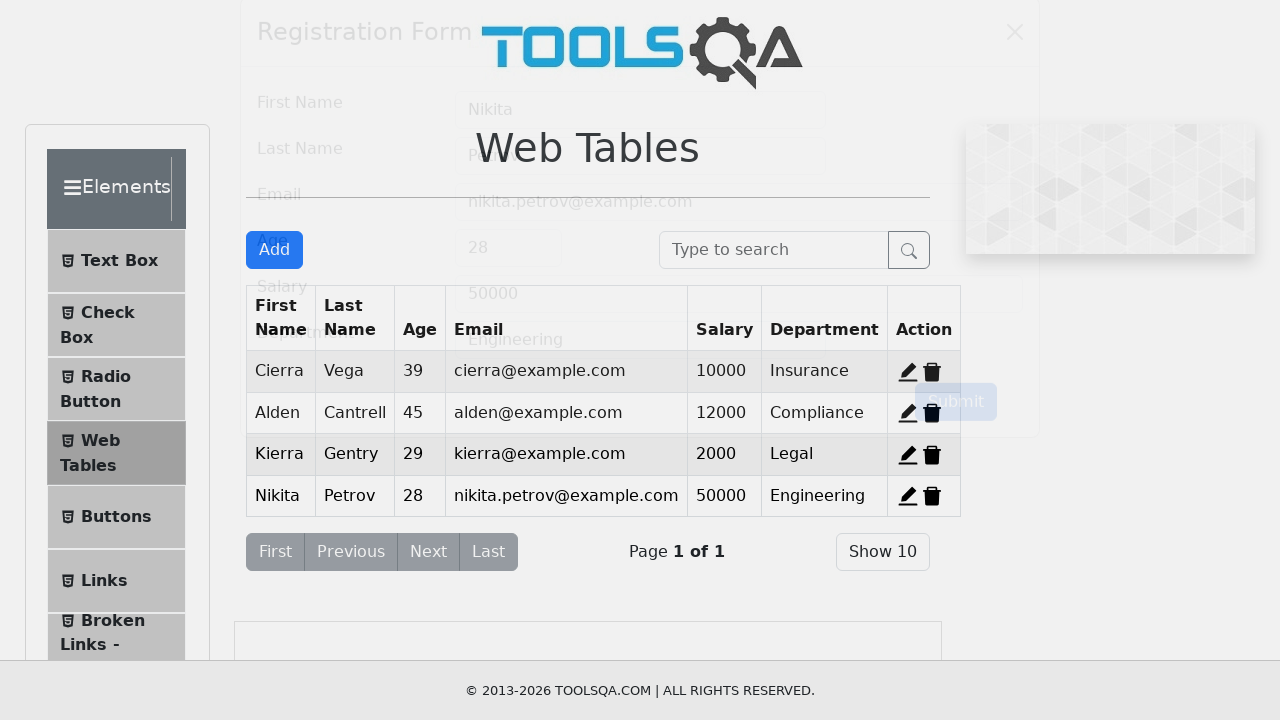

Registration form modal closed successfully
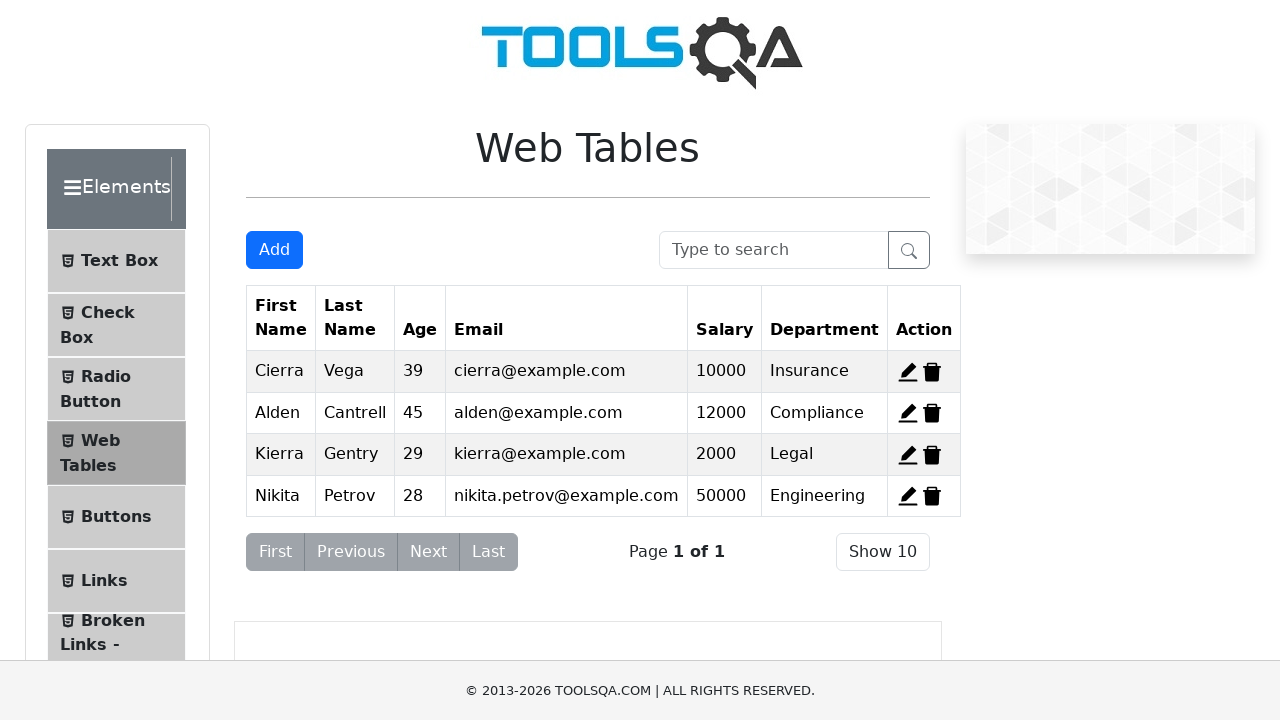

Clicked edit button on the newly added record at (908, 372) on span[title='Edit']
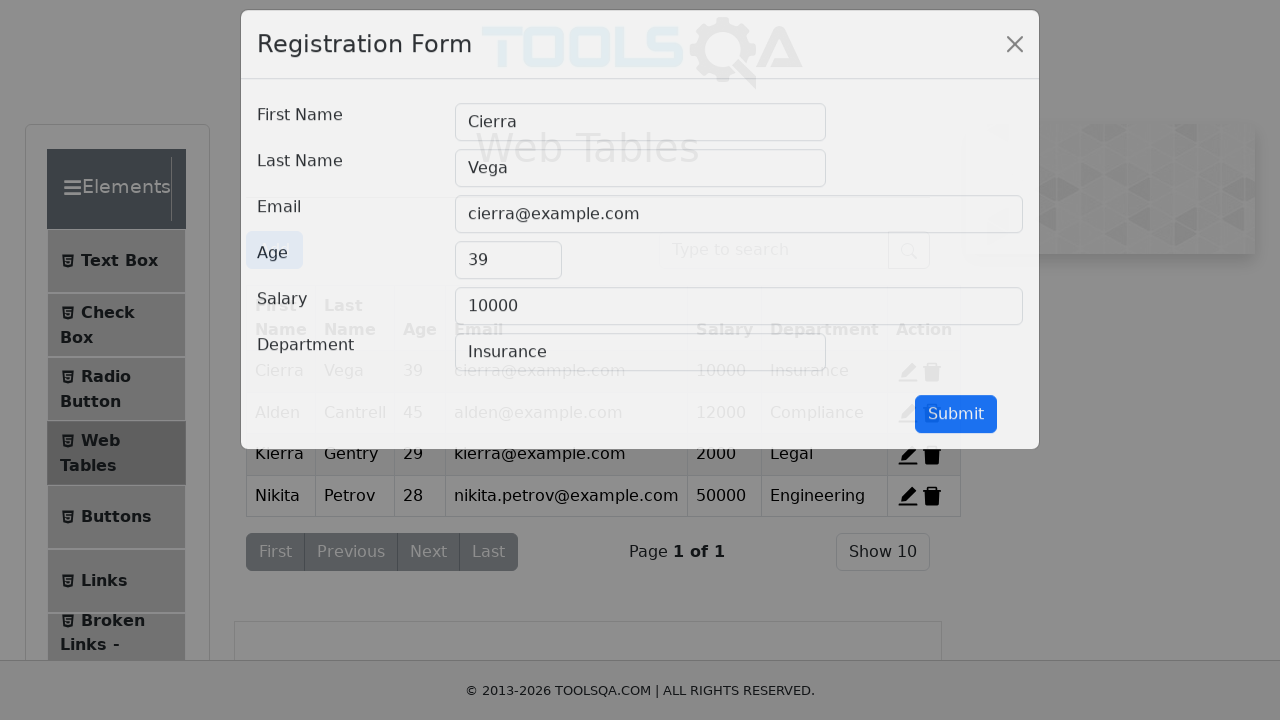

Edited first name field to 'Stepan' on #firstName
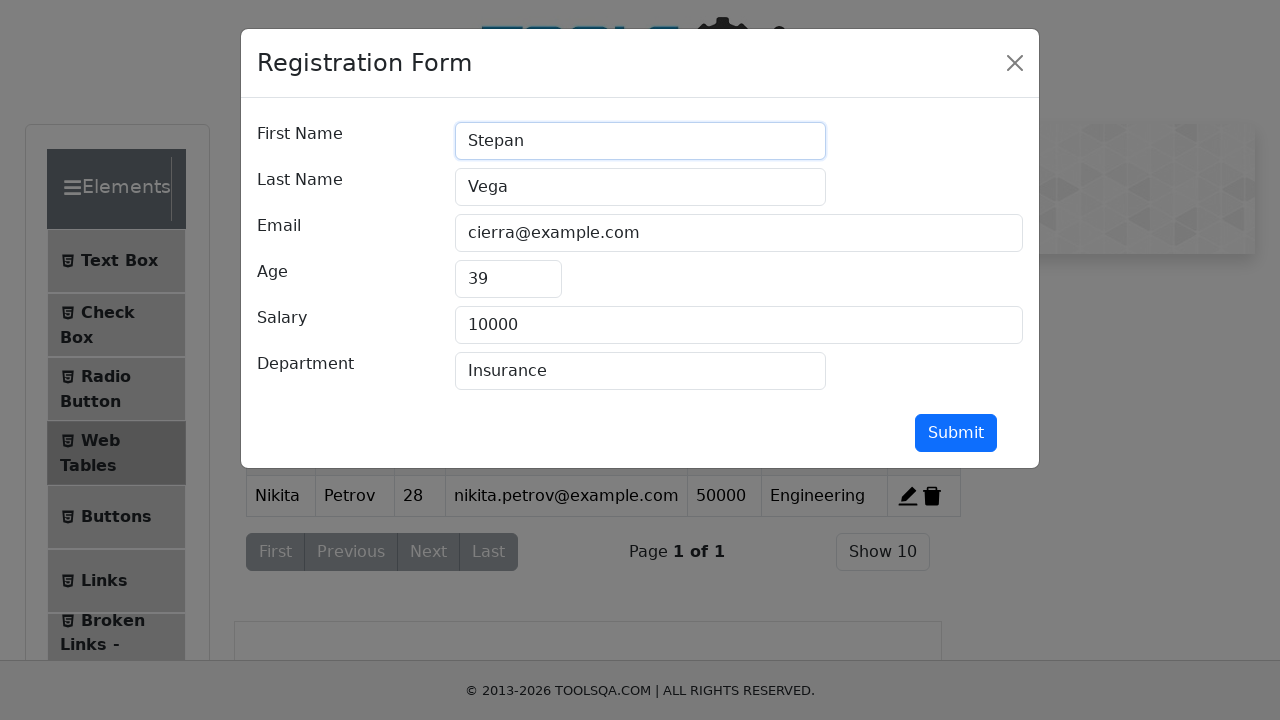

Edited last name field to 'Ivanov' on #lastName
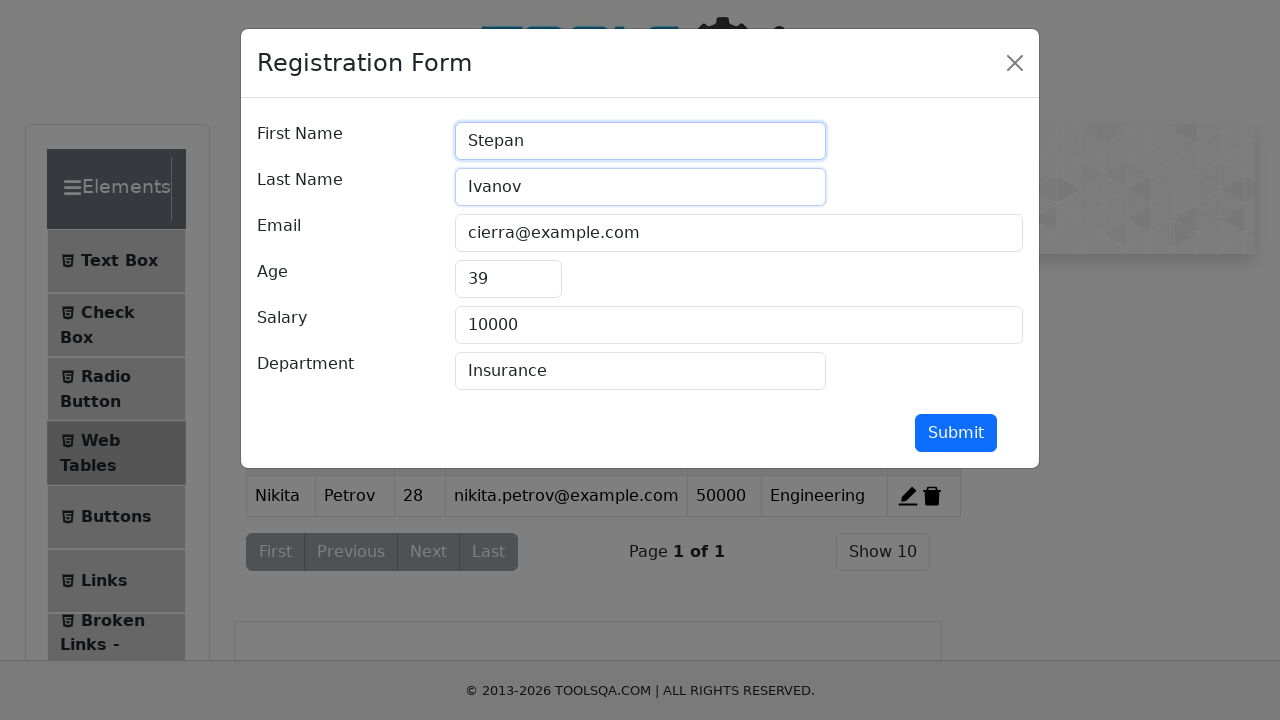

Edited email field to 'stepan.ivanov@example.com' on #userEmail
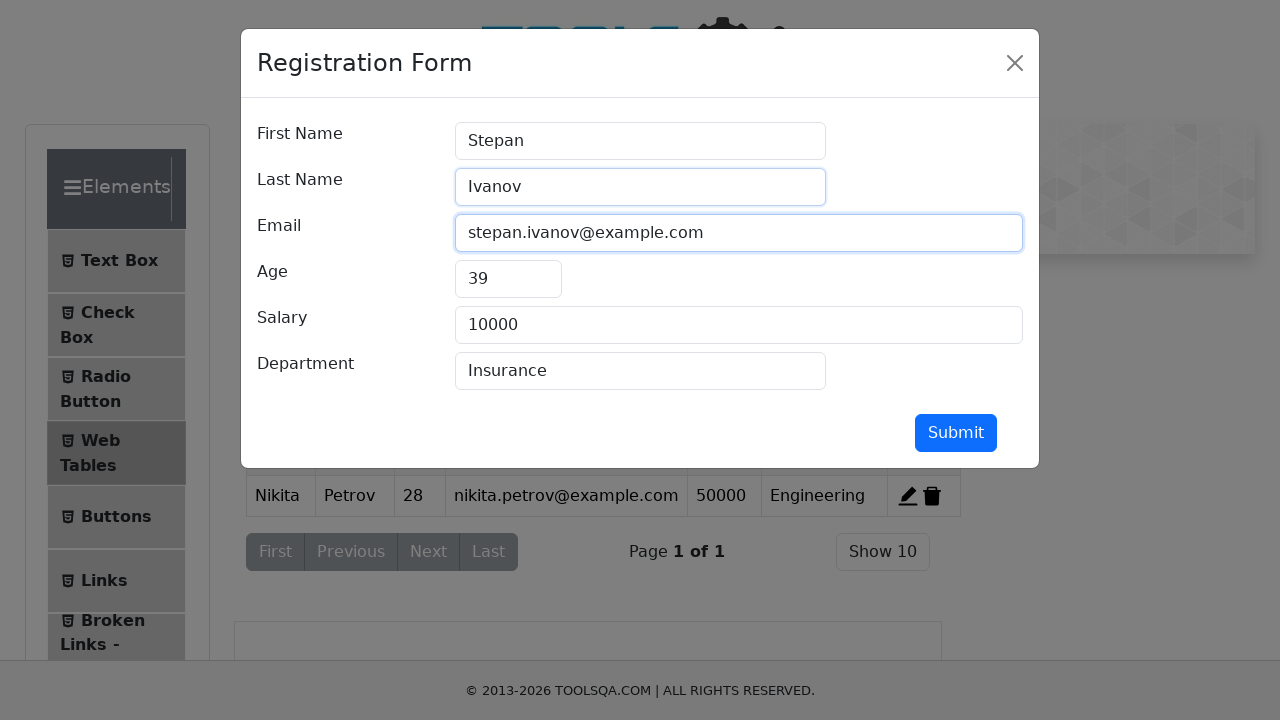

Edited age field to '32' on #age
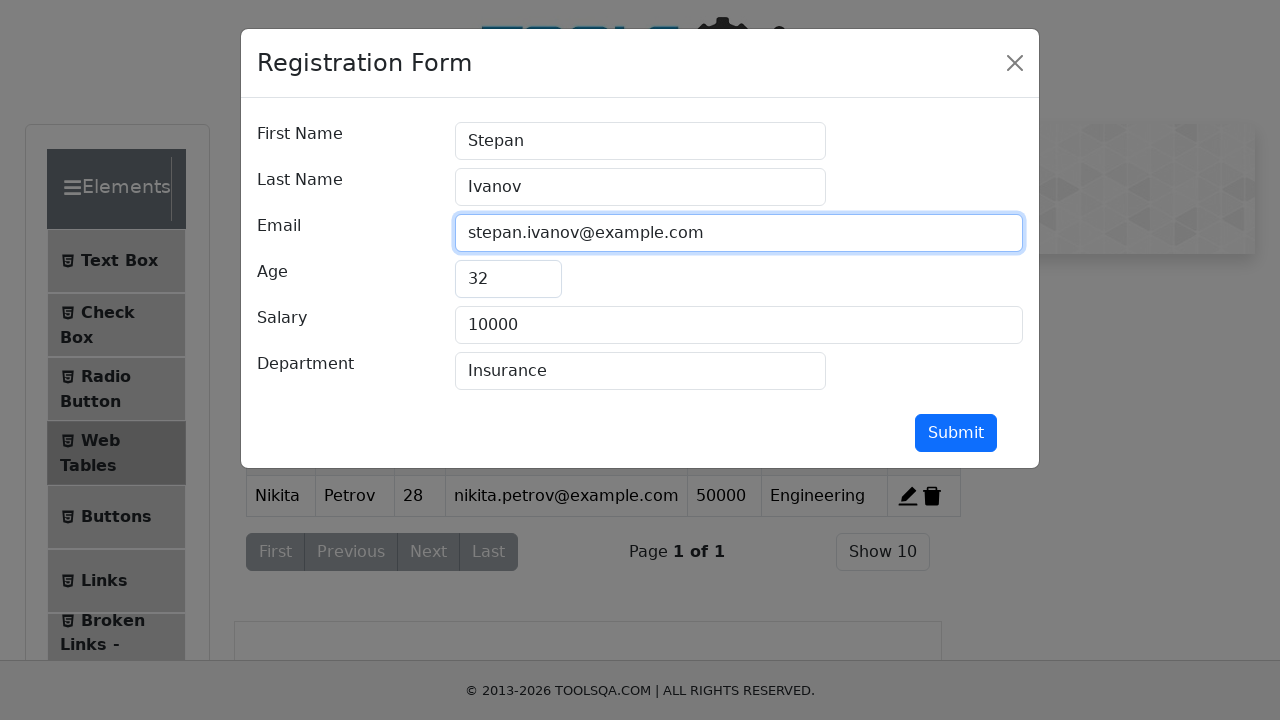

Edited salary field to '60000' on #salary
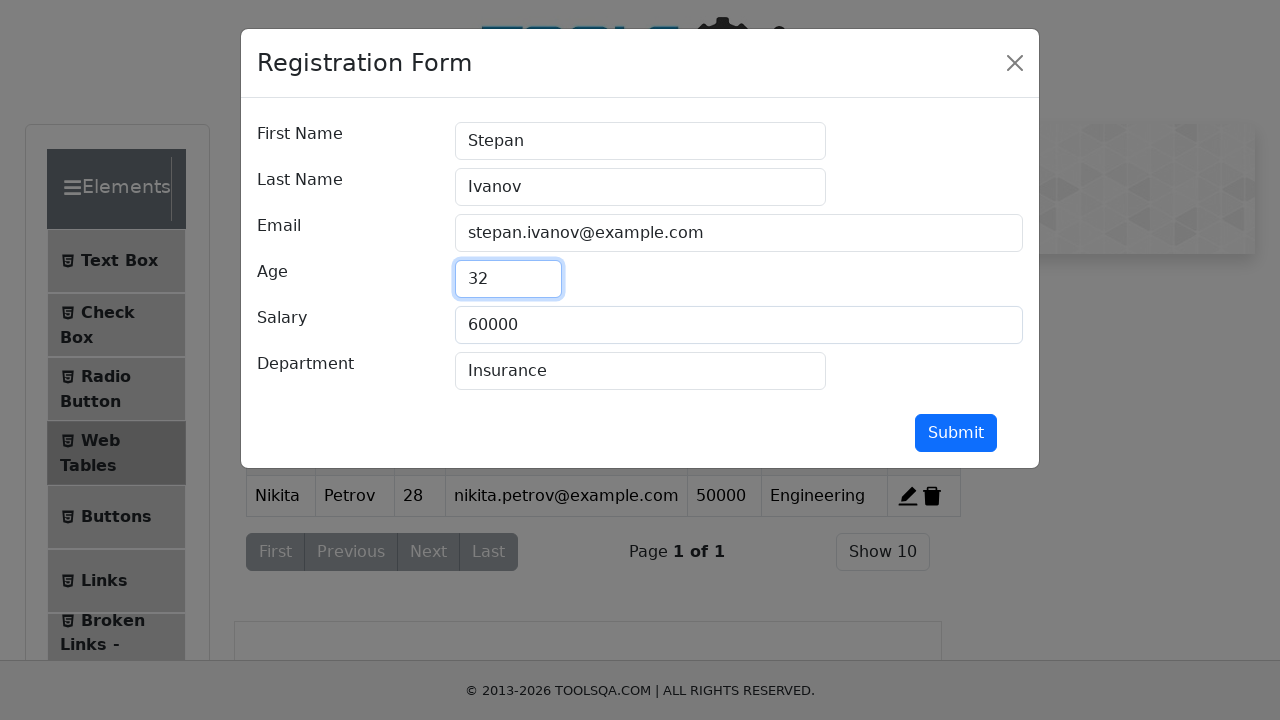

Edited department field to 'Marketing' on #department
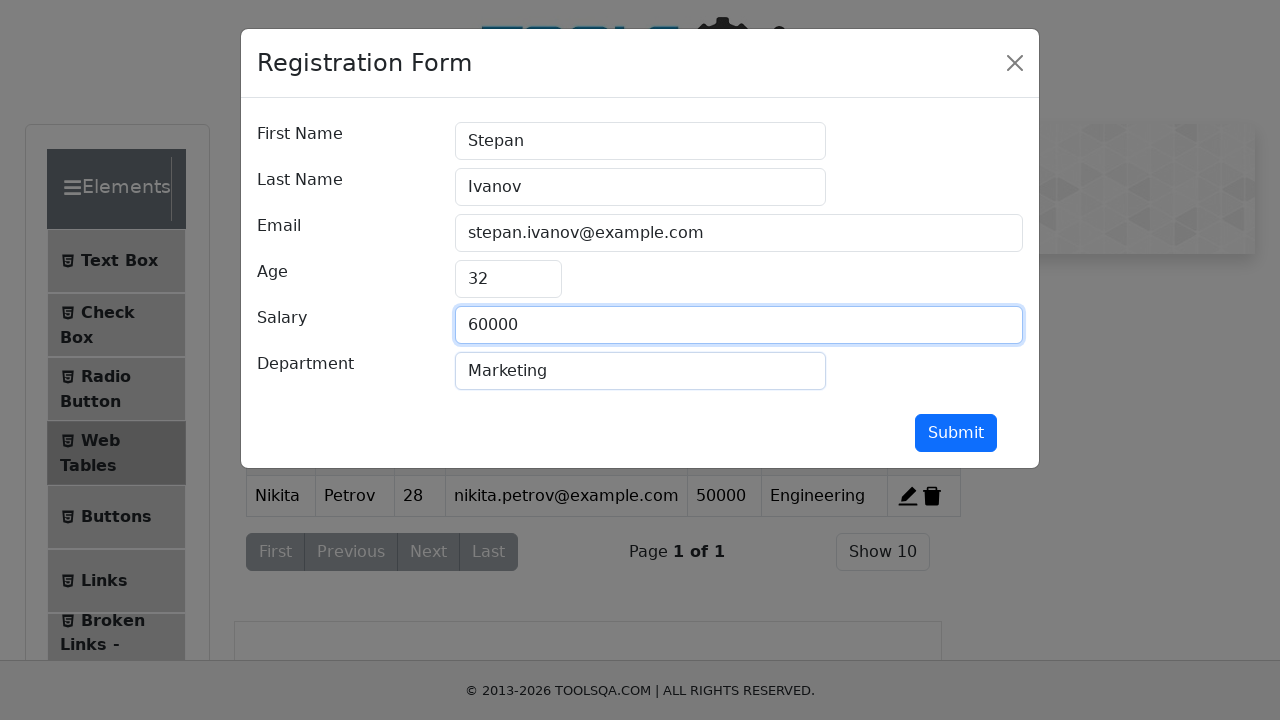

Clicked submit button to save edited record at (956, 433) on #submit
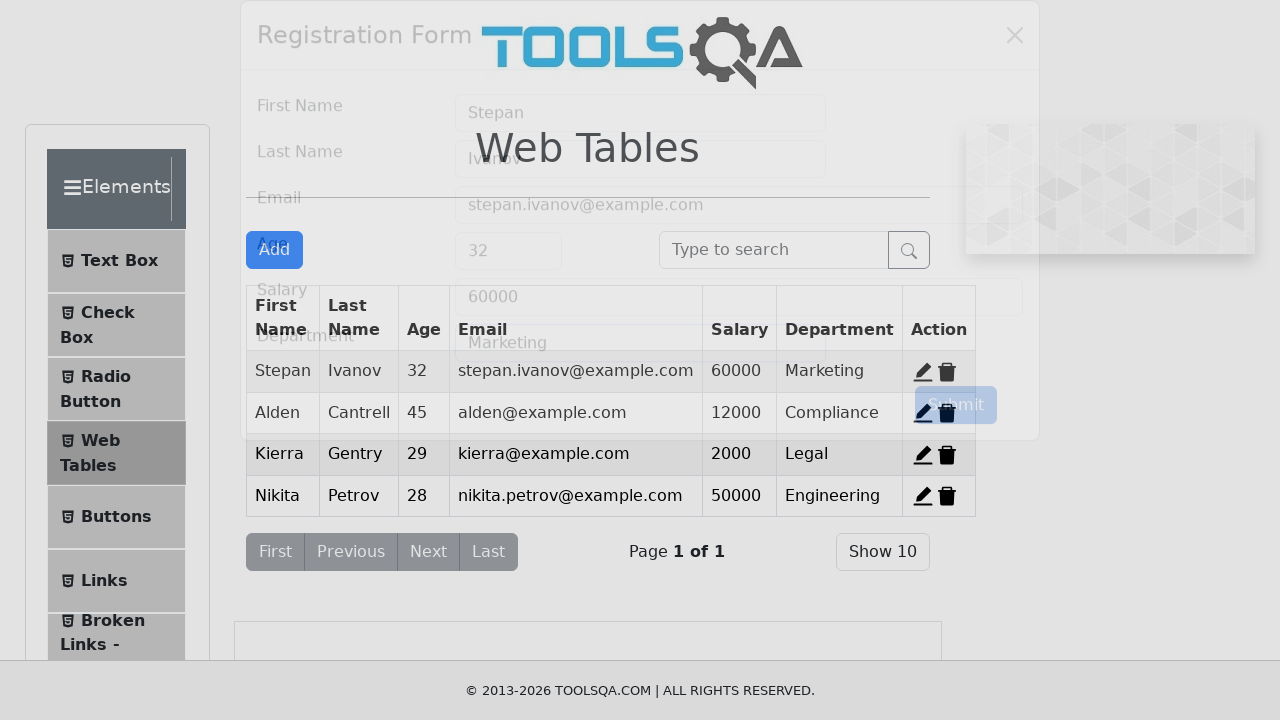

Searched for the edited user by email 'stepan.ivanov@example.com' on #searchBox
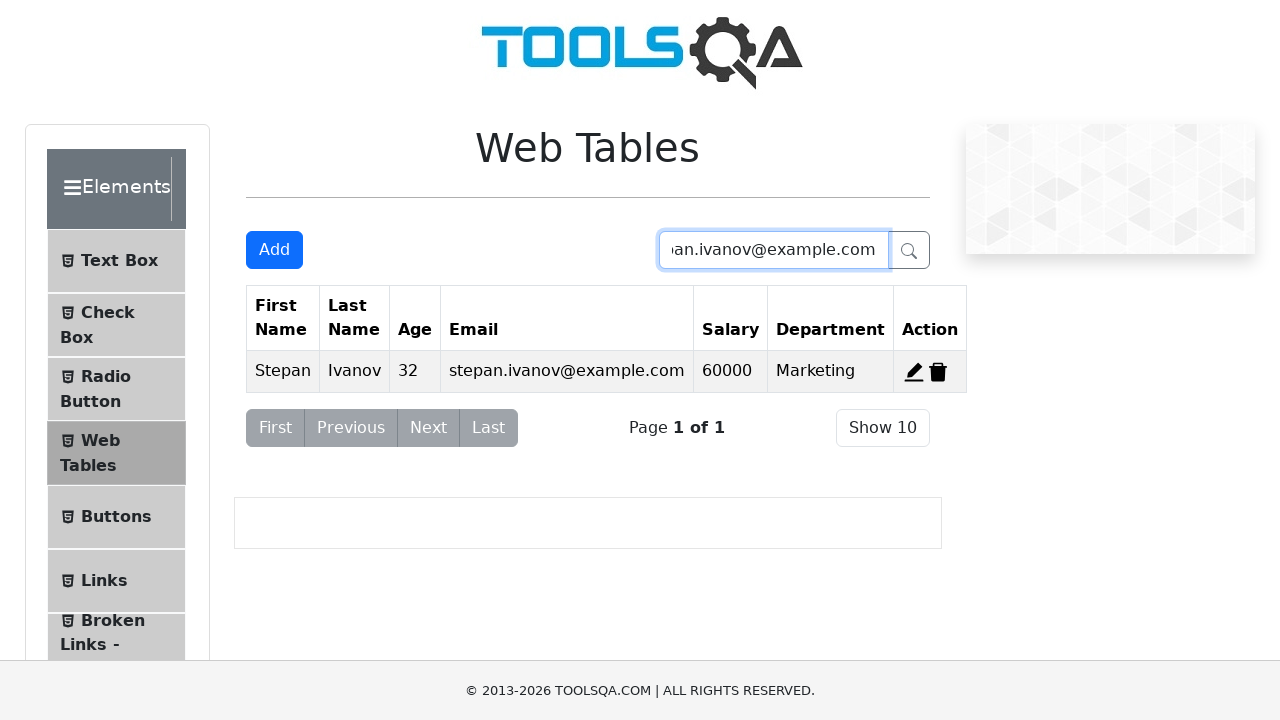

Cleared the search box on #searchBox
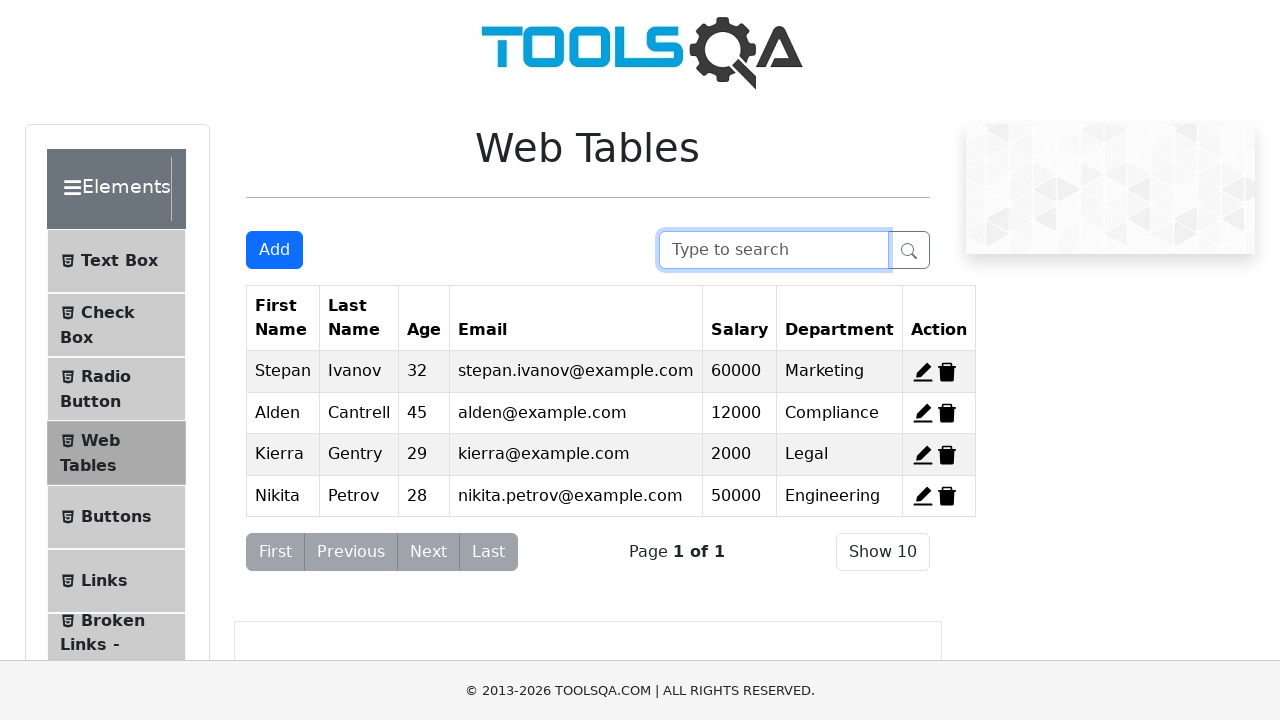

Clicked delete button to remove the record at (947, 372) on span[title='Delete']
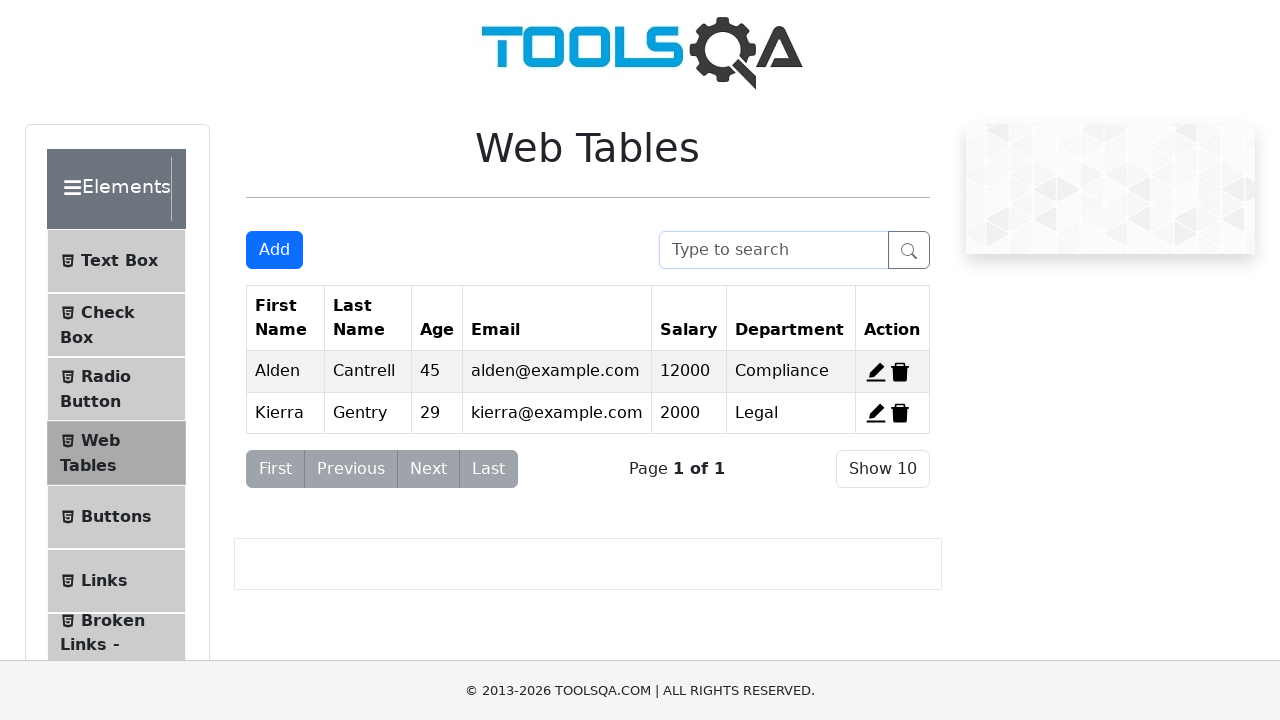

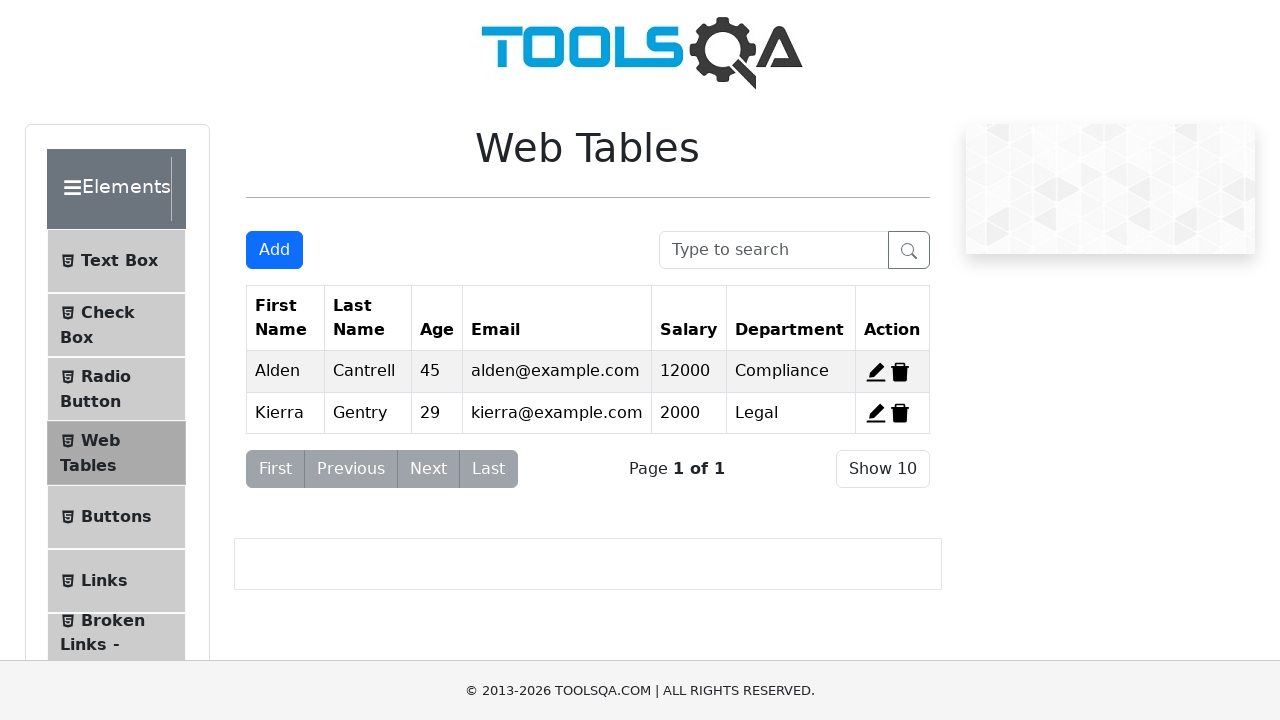